Tests clicking the "Make Appointment" button on a healthcare demo site and verifies navigation behavior by checking the current URL.

Starting URL: https://katalon-demo-cura.herokuapp.com/

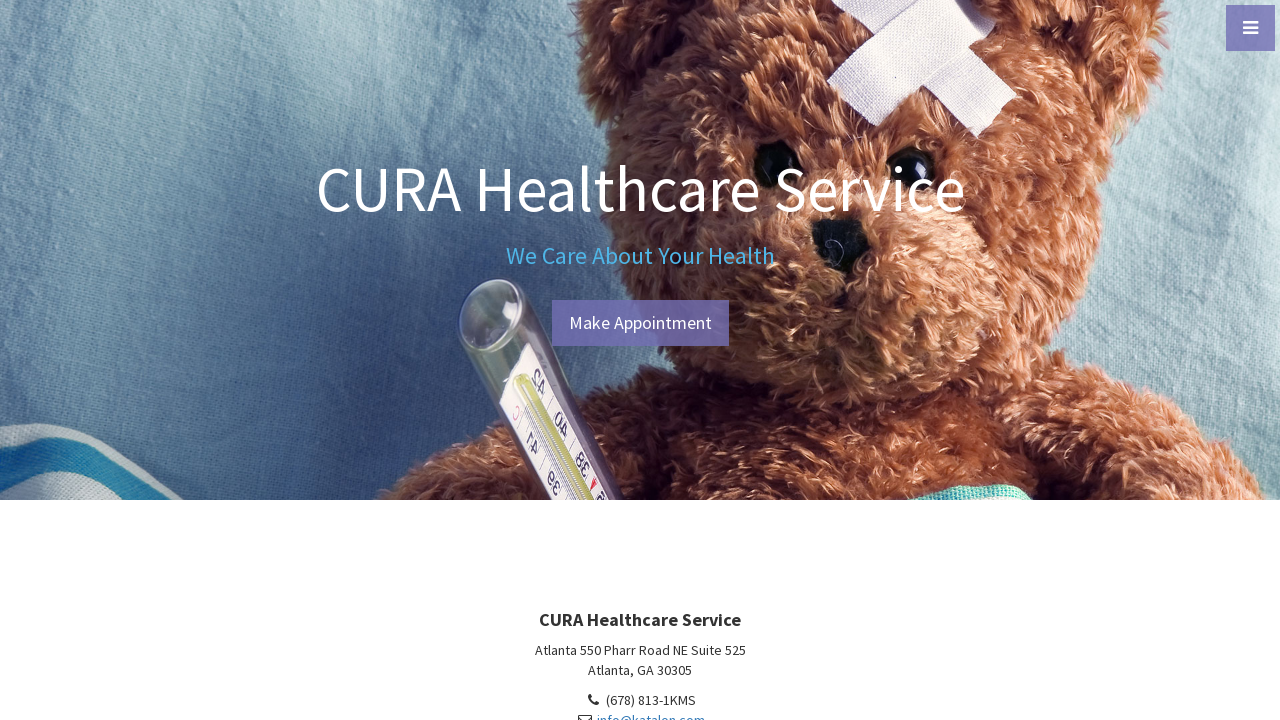

Clicked the 'Make Appointment' button at (640, 323) on #btn-make-appointment
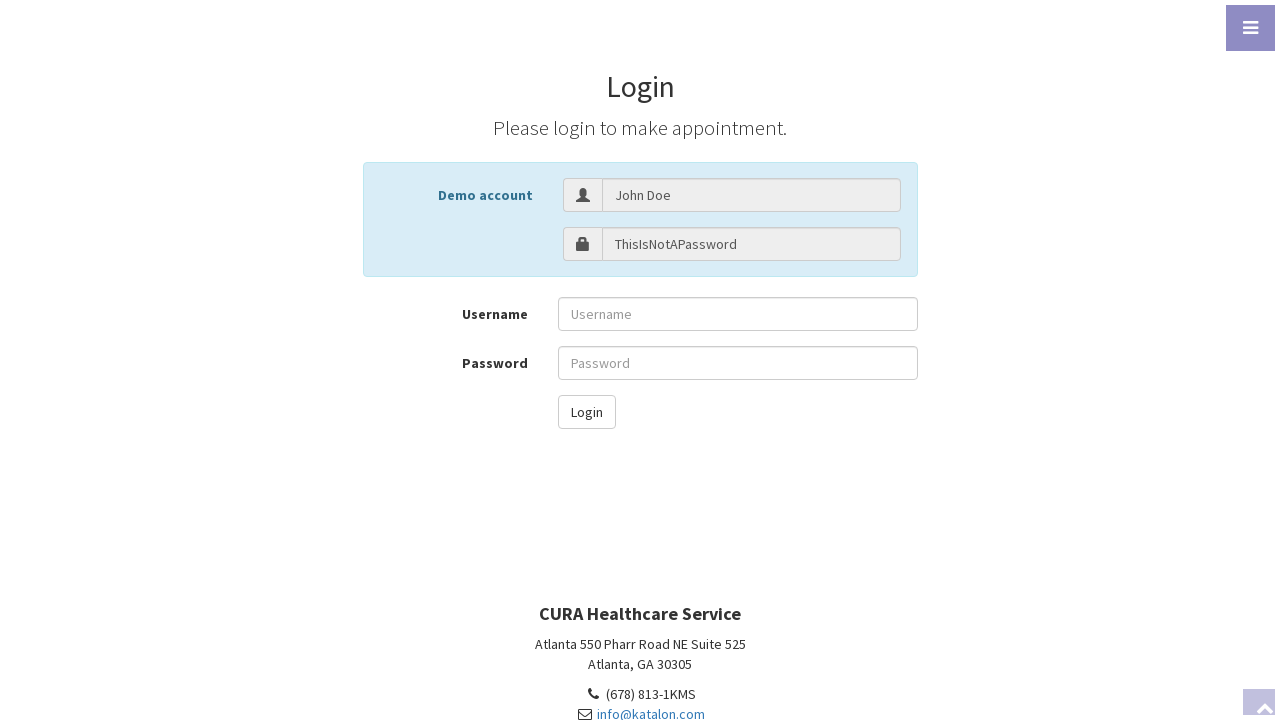

Waited for page to reach networkidle state after navigation
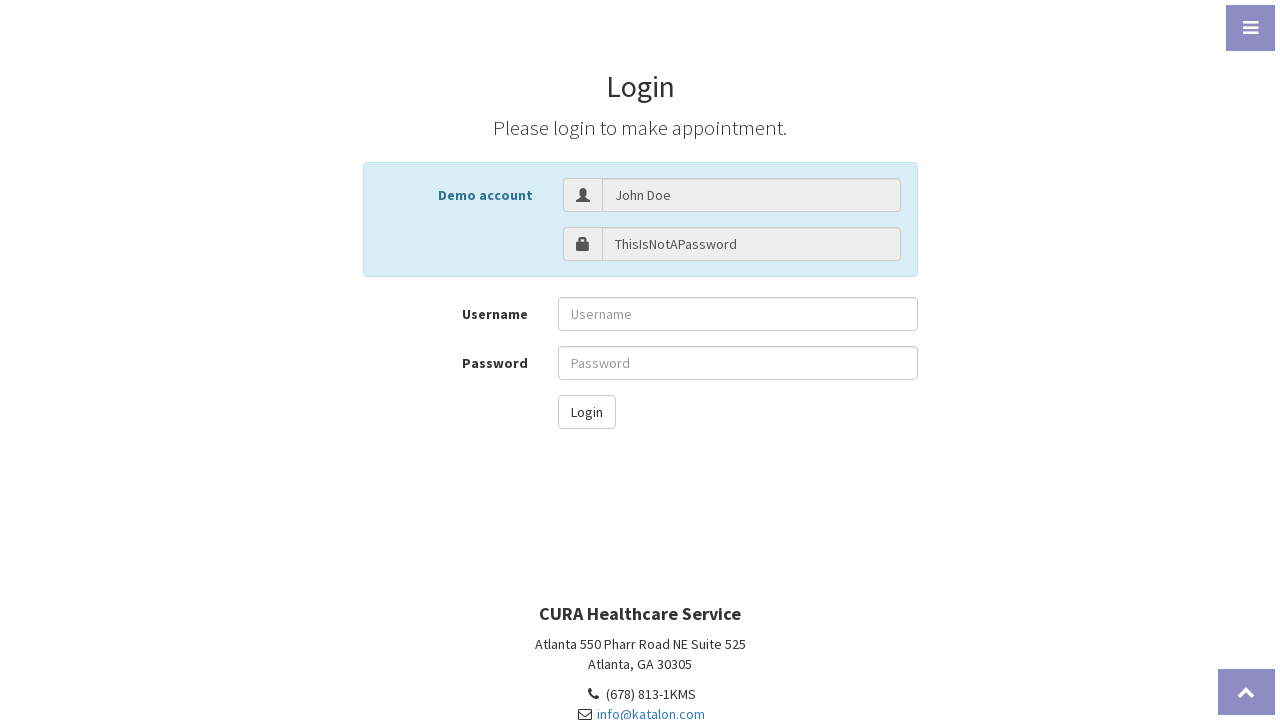

Retrieved current URL: https://katalon-demo-cura.herokuapp.com/profile.php#login
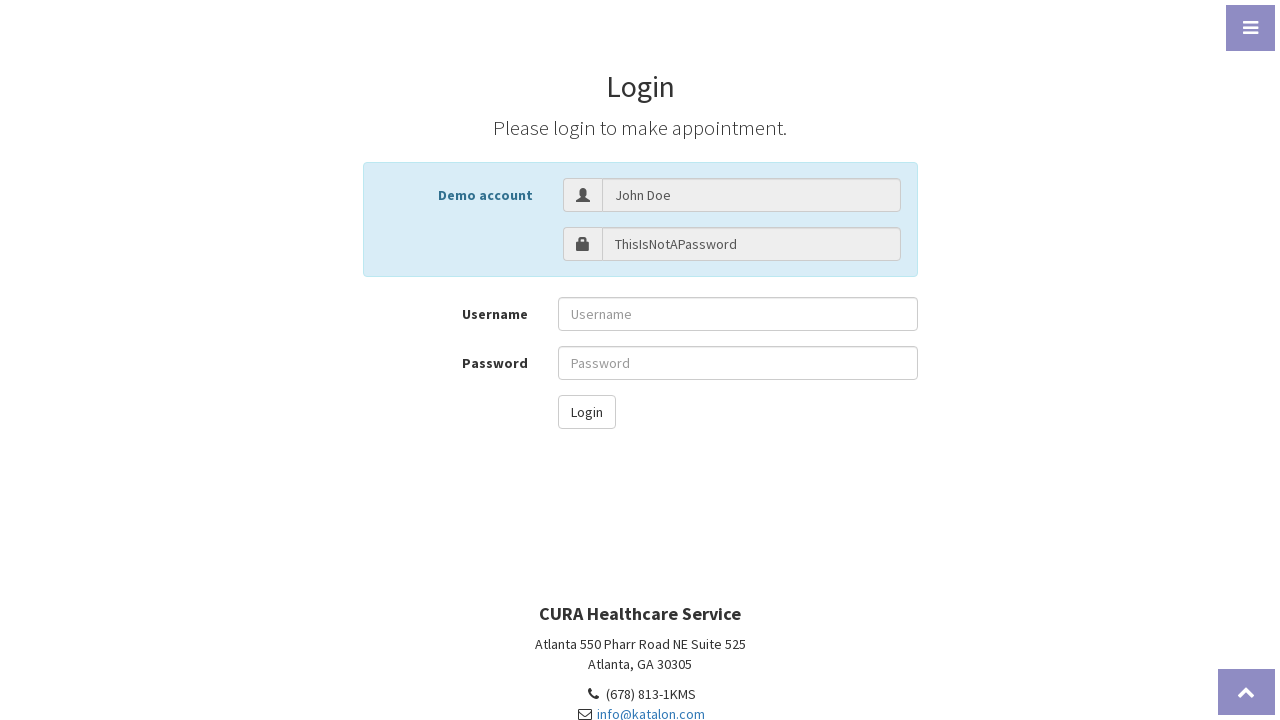

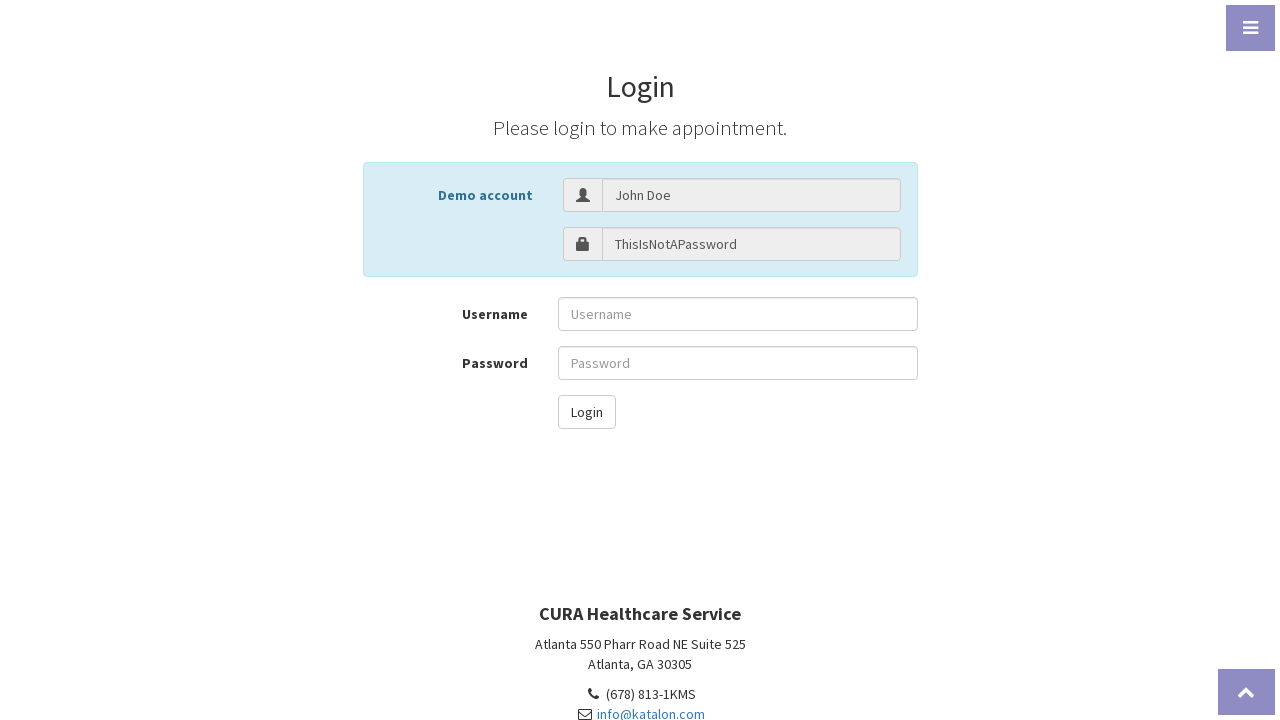